Tests adding todo items by filling the input field and pressing Enter, then verifying the items appear in the list

Starting URL: https://demo.playwright.dev/todomvc

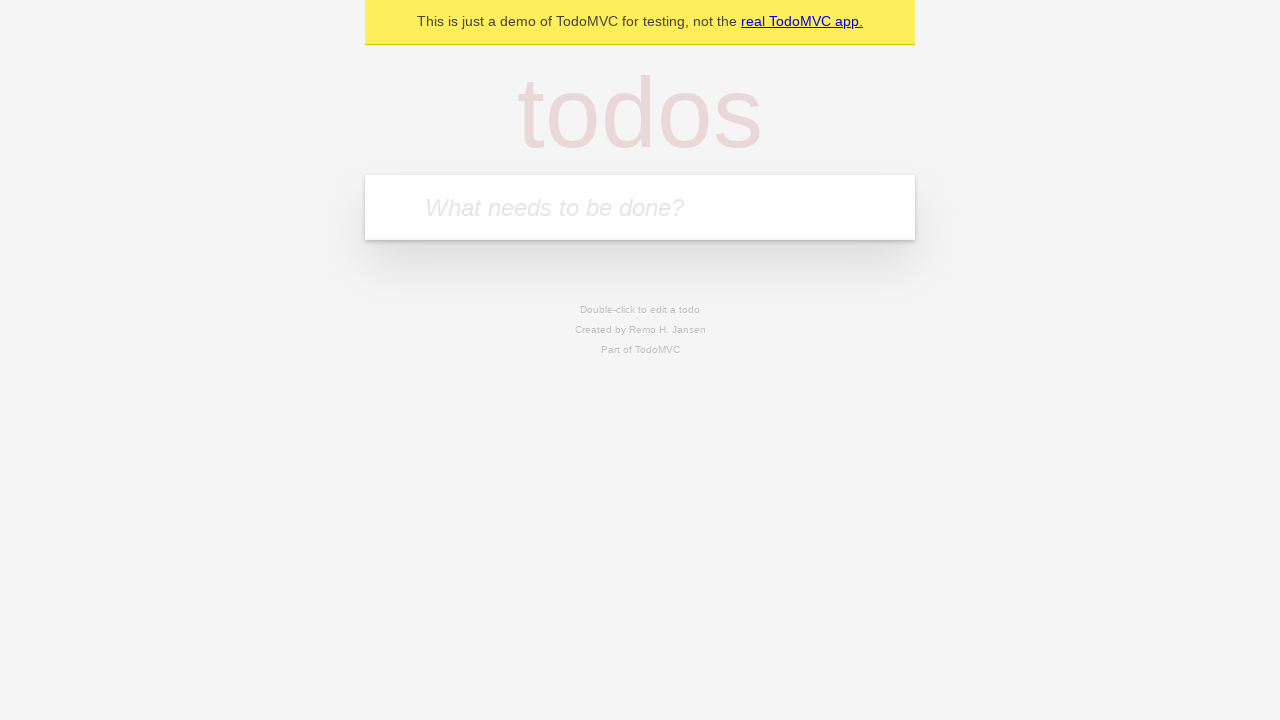

Filled input field with first todo 'buy some cheese' on internal:attr=[placeholder="What needs to be done?"i]
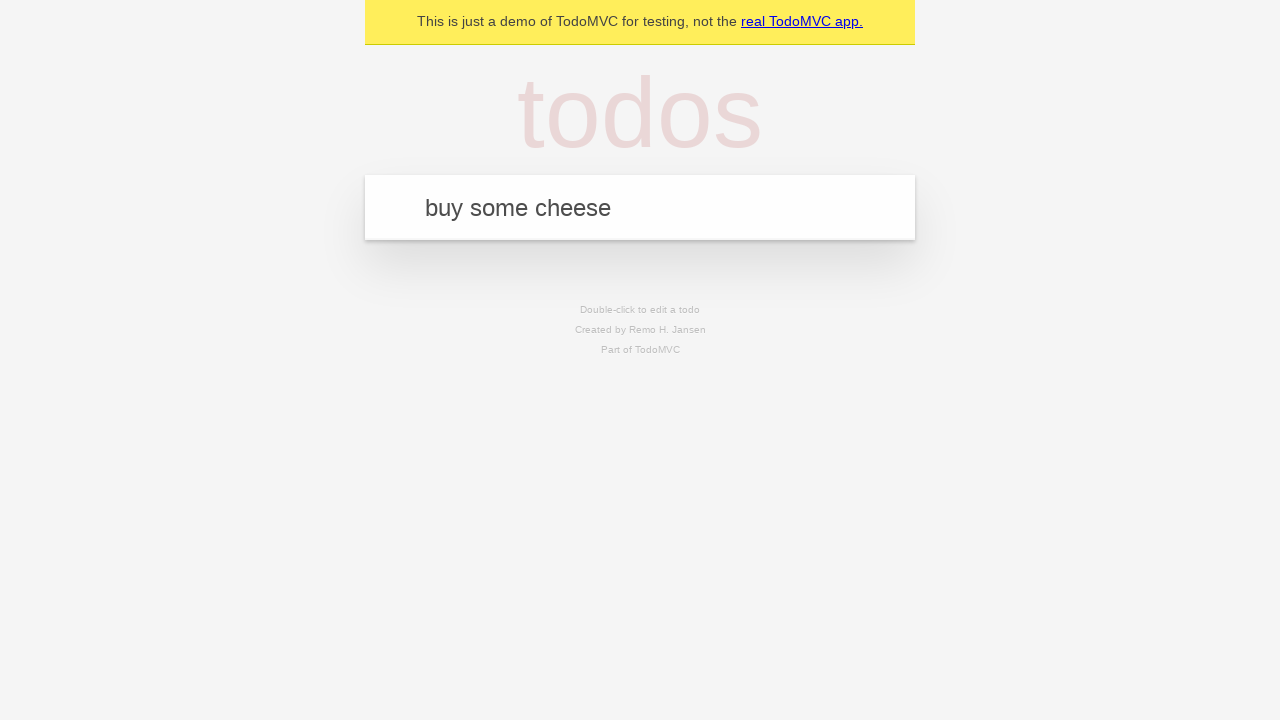

Pressed Enter to add first todo item on internal:attr=[placeholder="What needs to be done?"i]
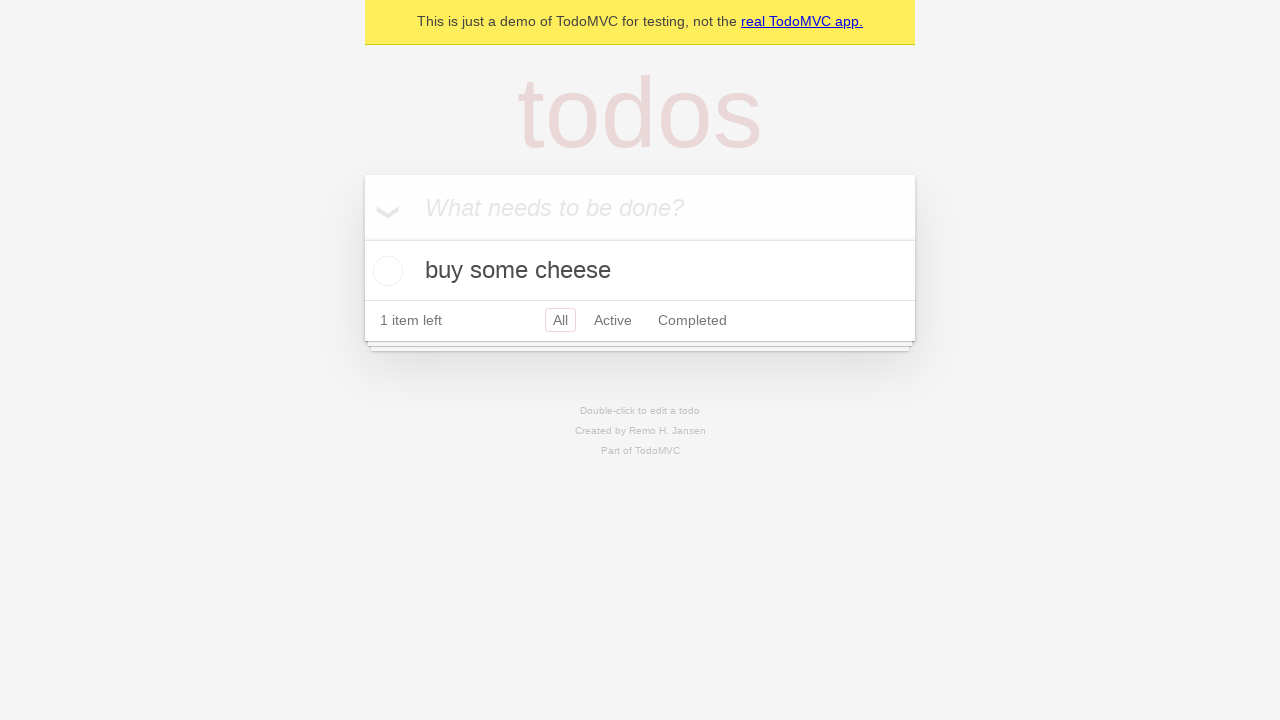

First todo item appeared in the list
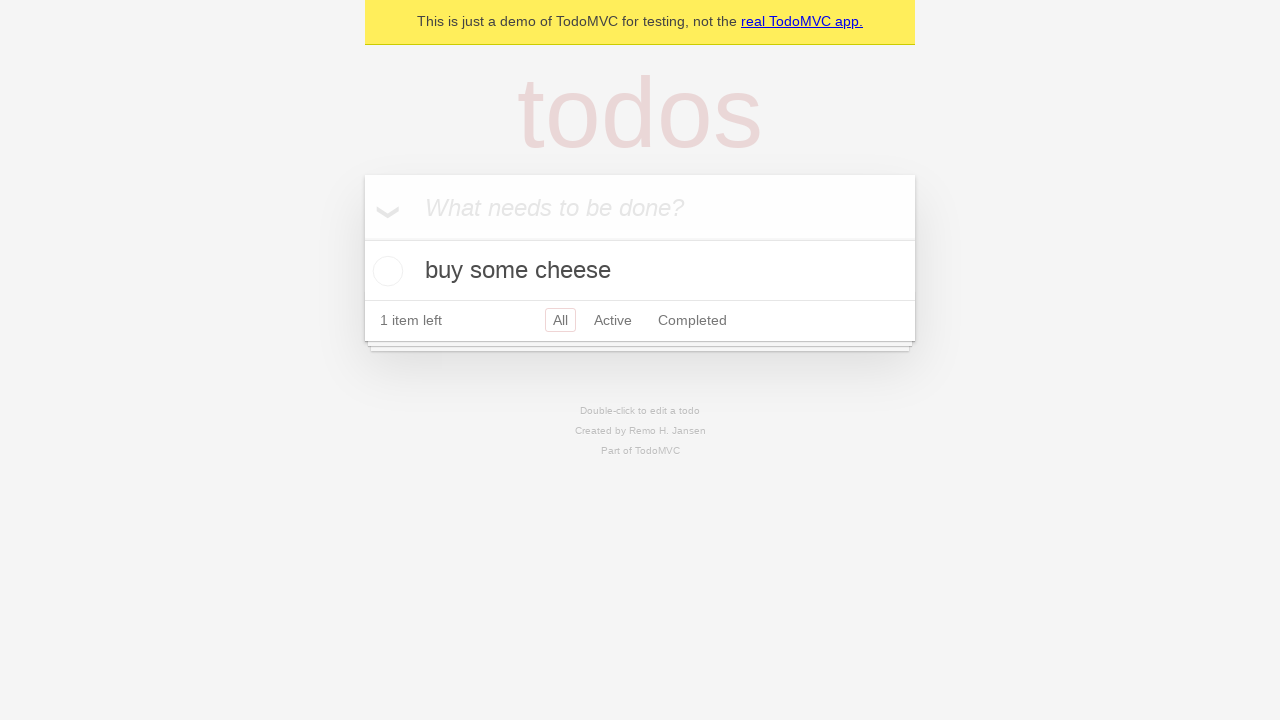

Filled input field with second todo 'feed the cat' on internal:attr=[placeholder="What needs to be done?"i]
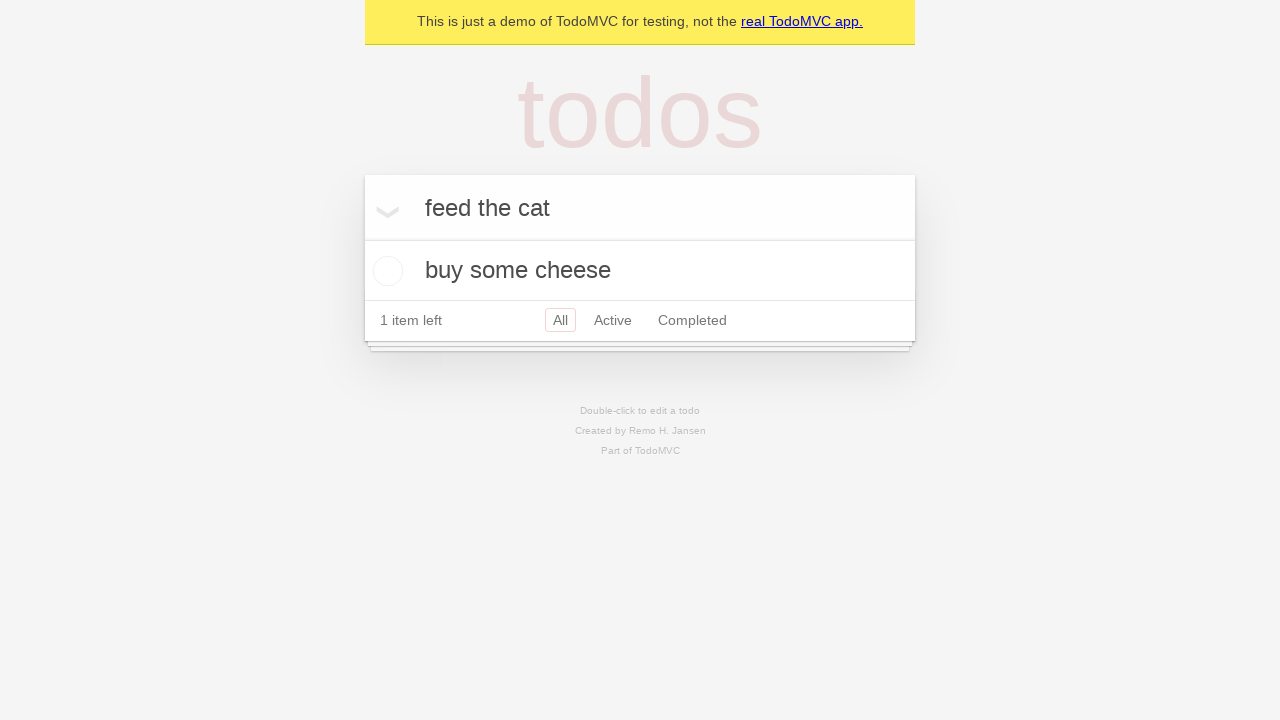

Pressed Enter to add second todo item on internal:attr=[placeholder="What needs to be done?"i]
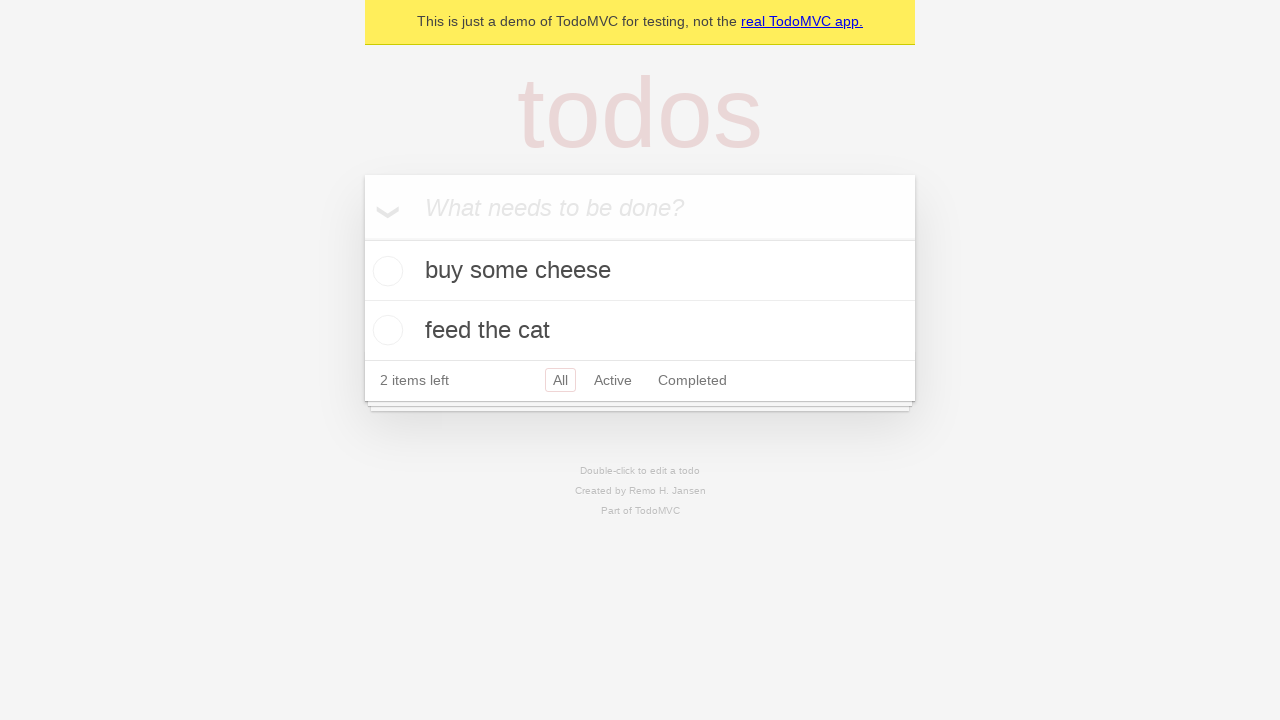

Second todo item appeared in the list, both todos now visible
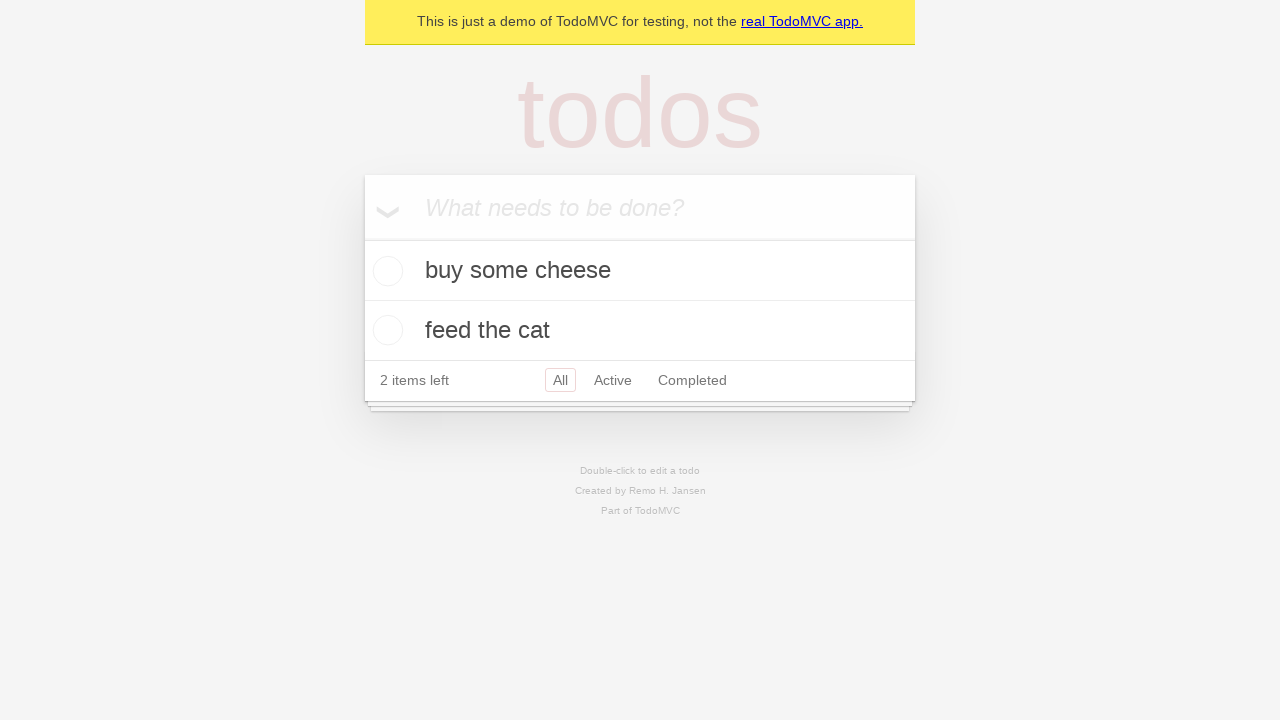

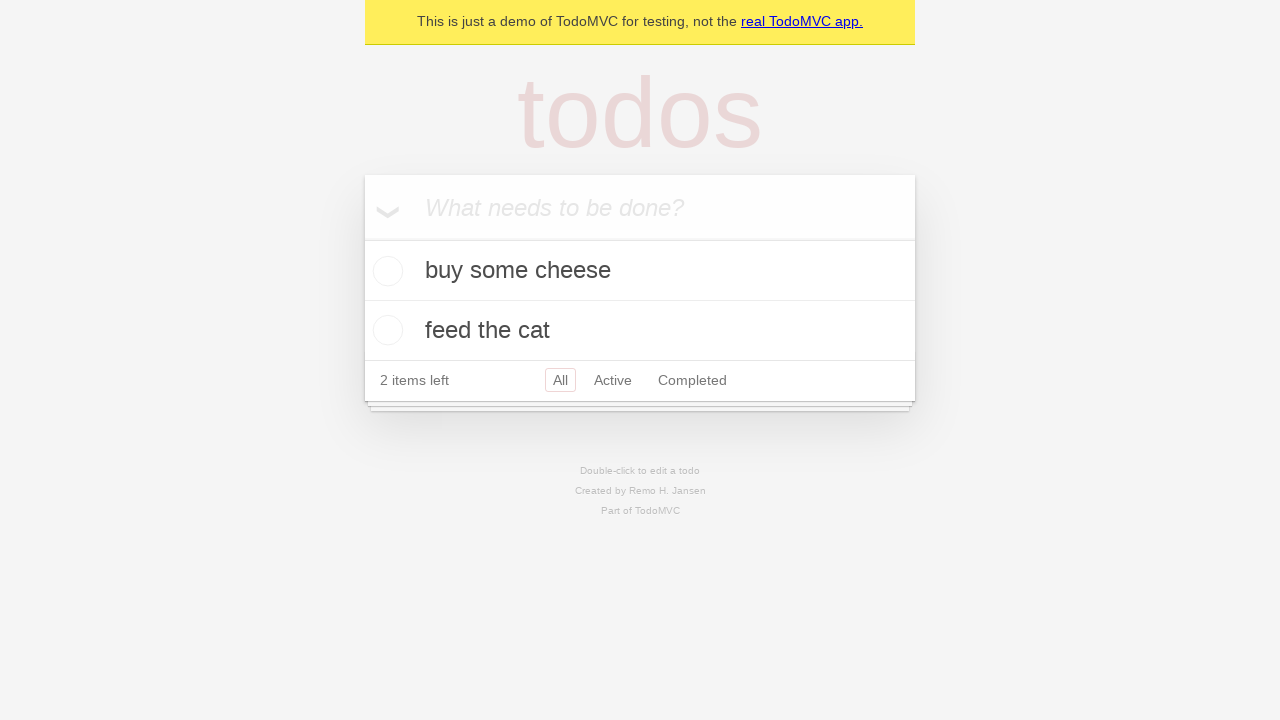